Tests JavaScript confirm dialog by clicking a button, dismissing the alert, and verifying the result text

Starting URL: https://www.w3schools.com/js/tryit.asp?filename=tryjs_confirm

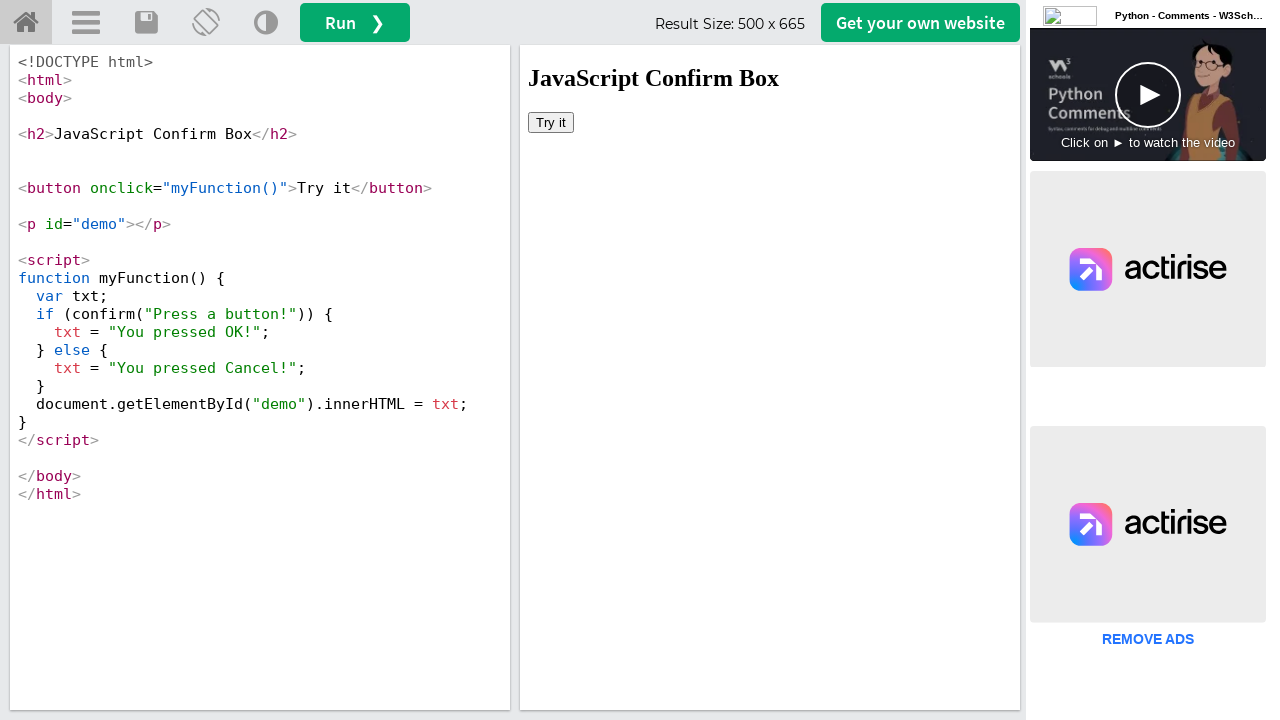

Located iframe containing the demo
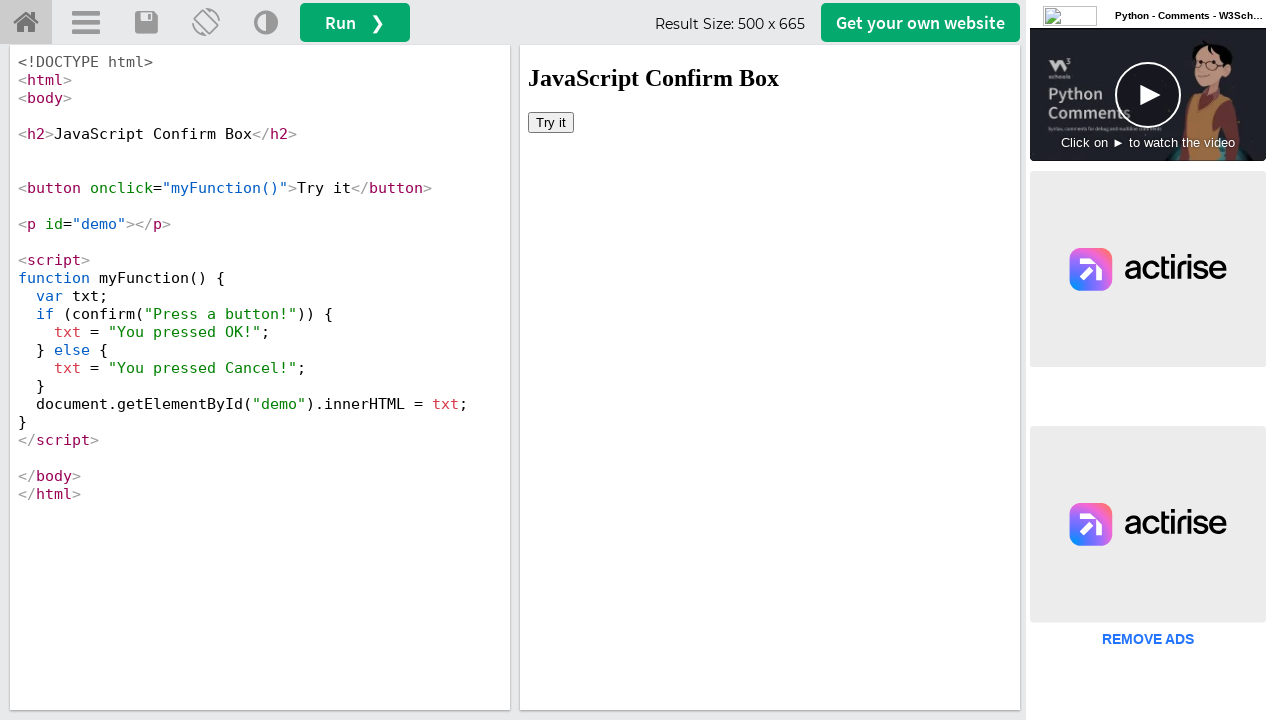

Clicked 'Try it' button to trigger confirm dialog at (551, 122) on iframe[name='iframeResult'] >> internal:control=enter-frame >> button
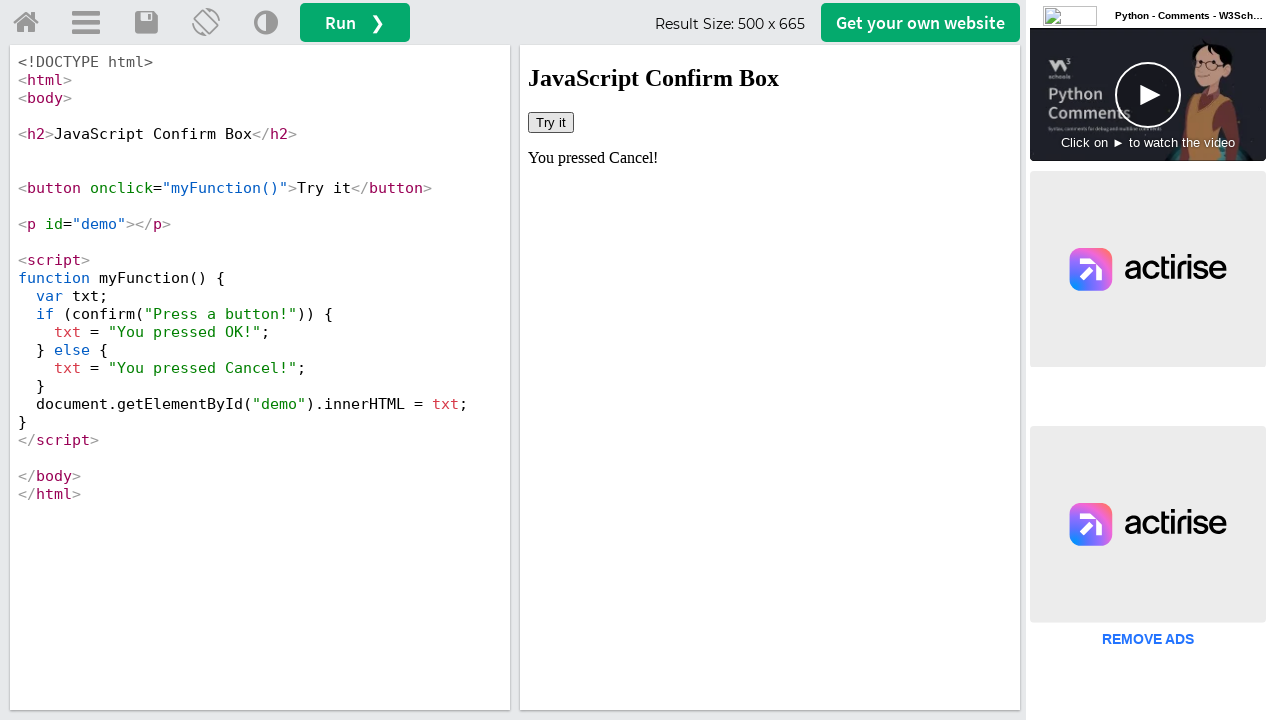

Set up dialog handler to dismiss the confirm dialog
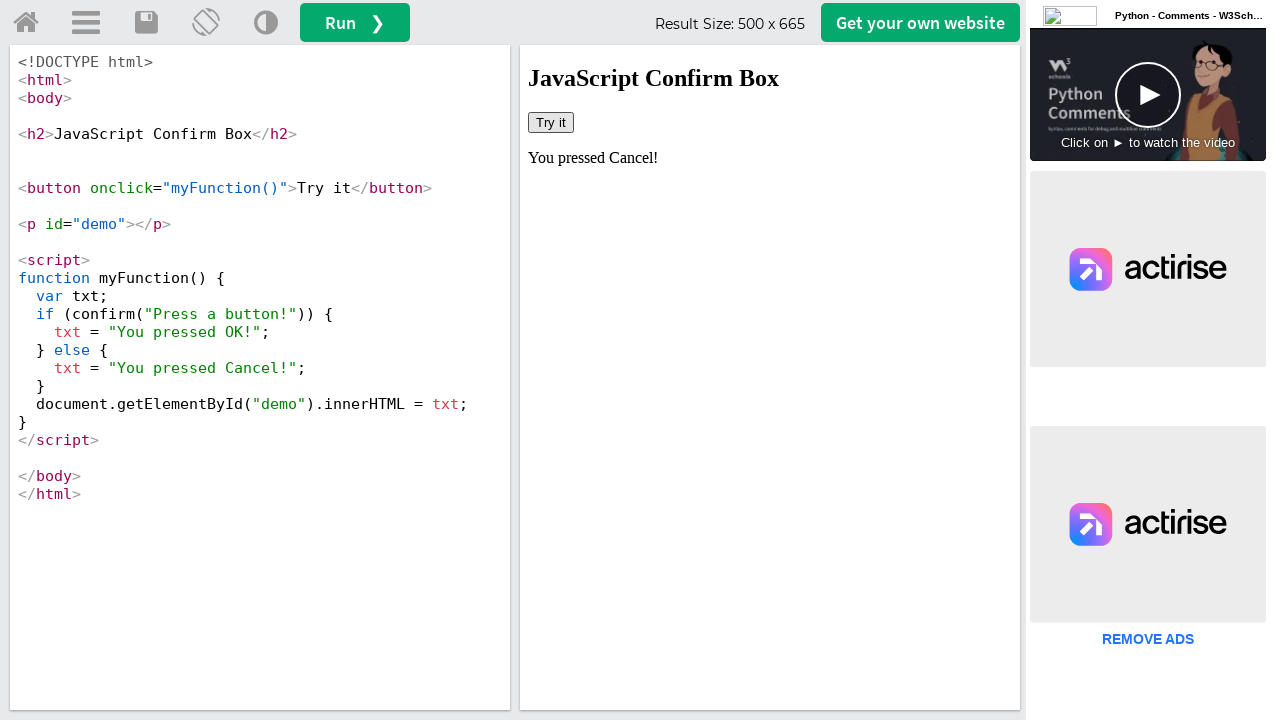

Retrieved result text from demo element
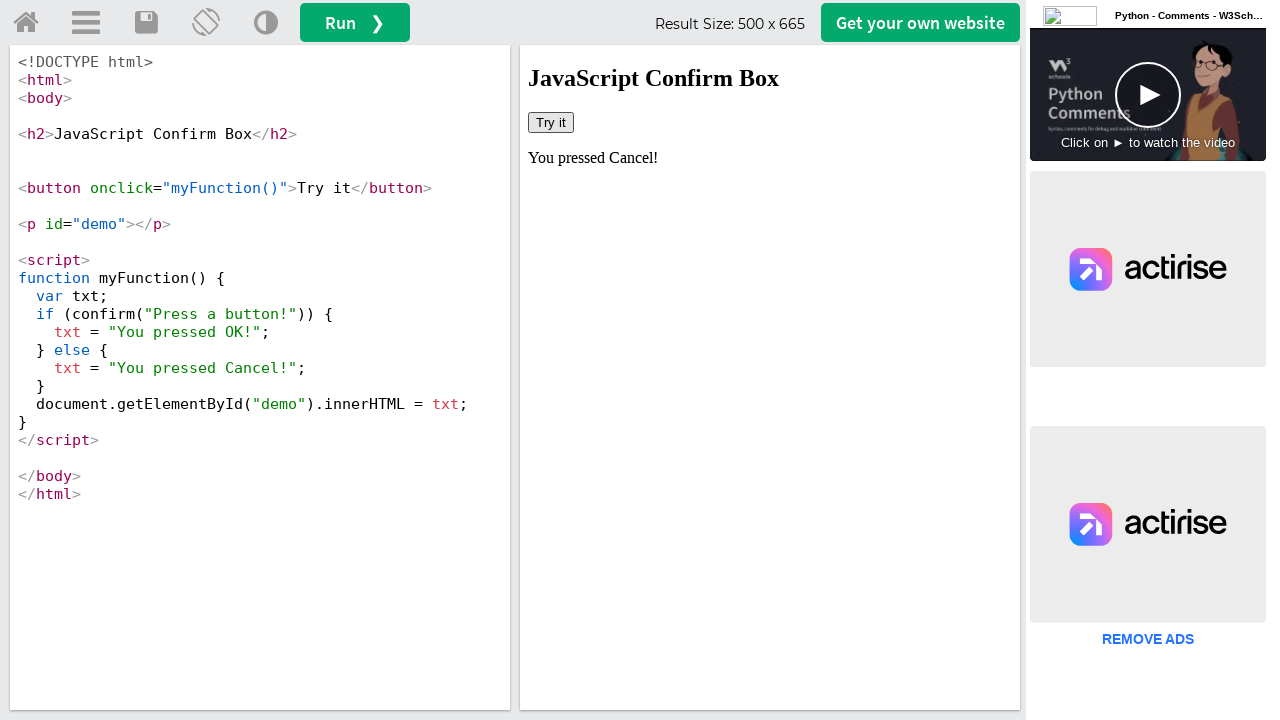

Verified result text matches 'You pressed Cancel!'
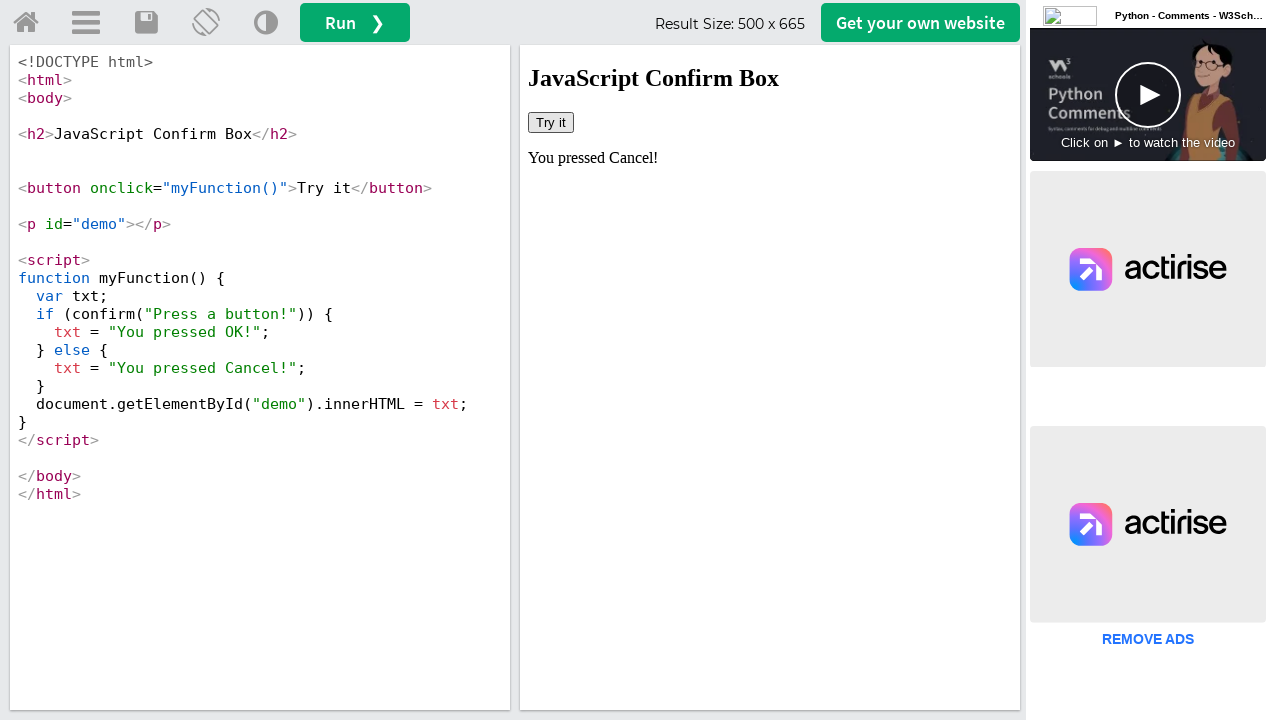

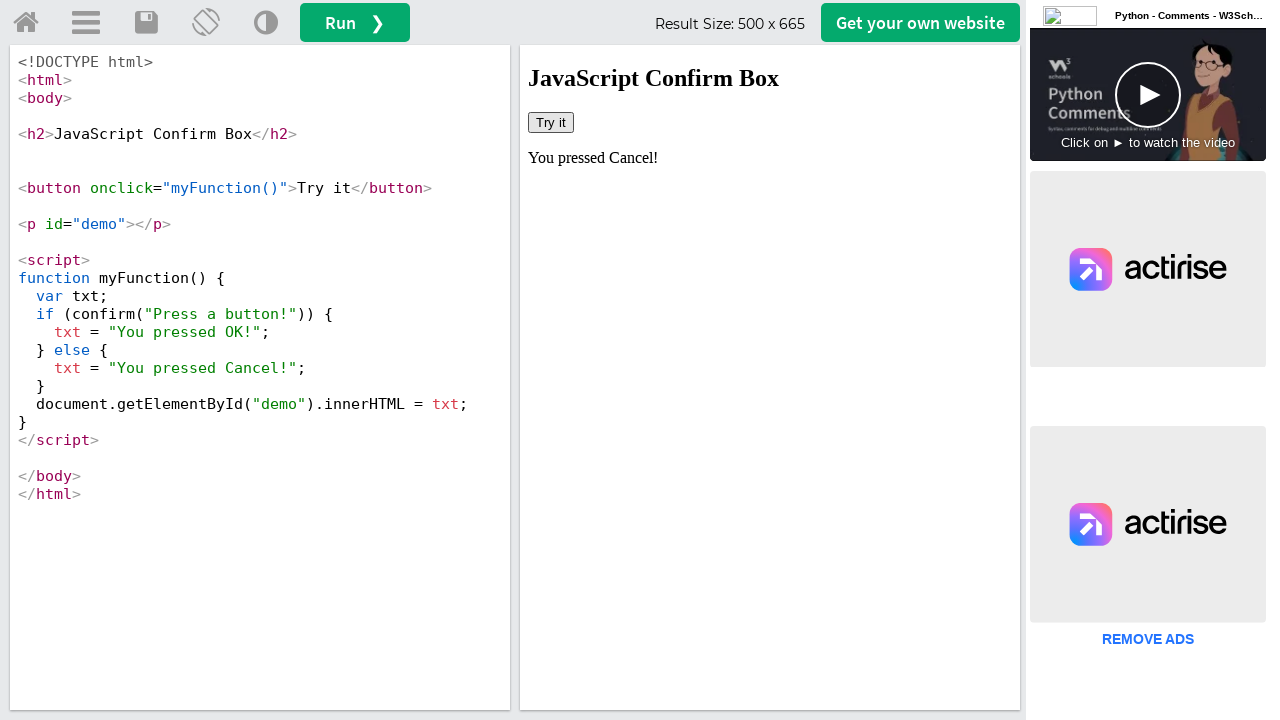